Tests JavaScript prompt alert functionality by switching to an iframe, clicking a button to trigger a prompt, entering a name, accepting the alert, and verifying the name appears on the page.

Starting URL: https://www.w3schools.com/js/tryit.asp?filename=tryjs_prompt

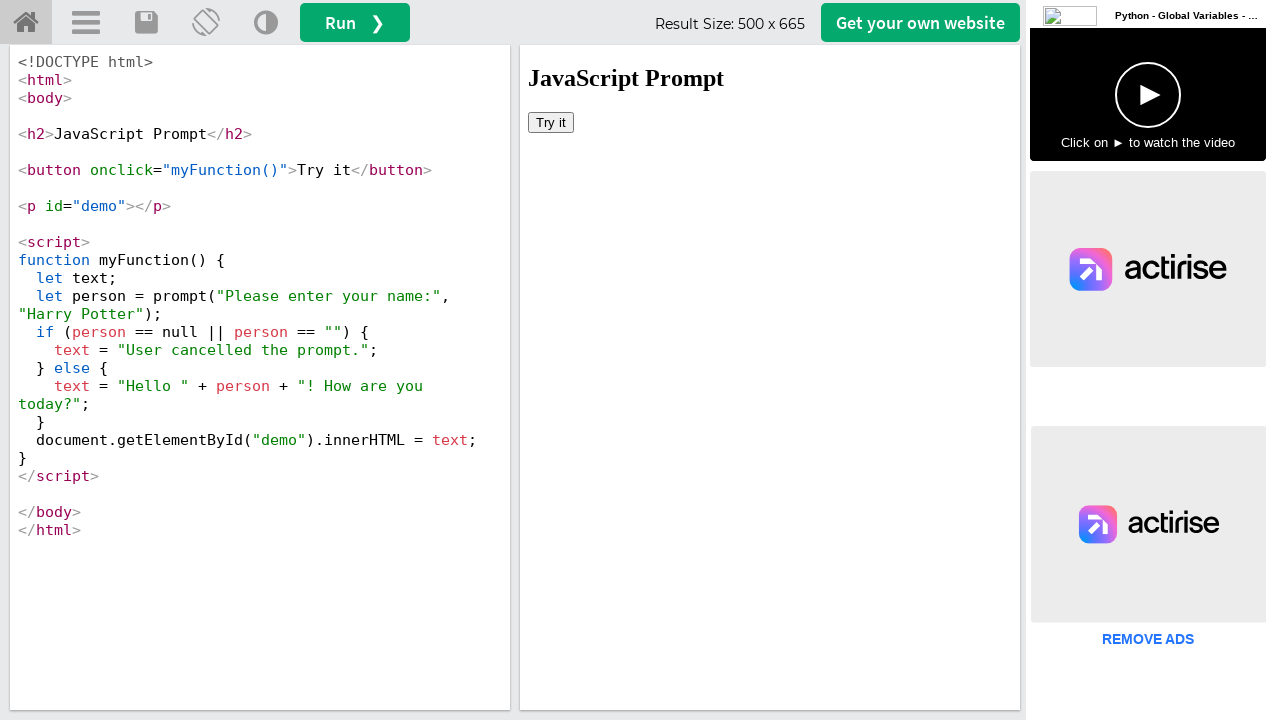

Set up dialog handler to accept prompt with name 'Sheriba'
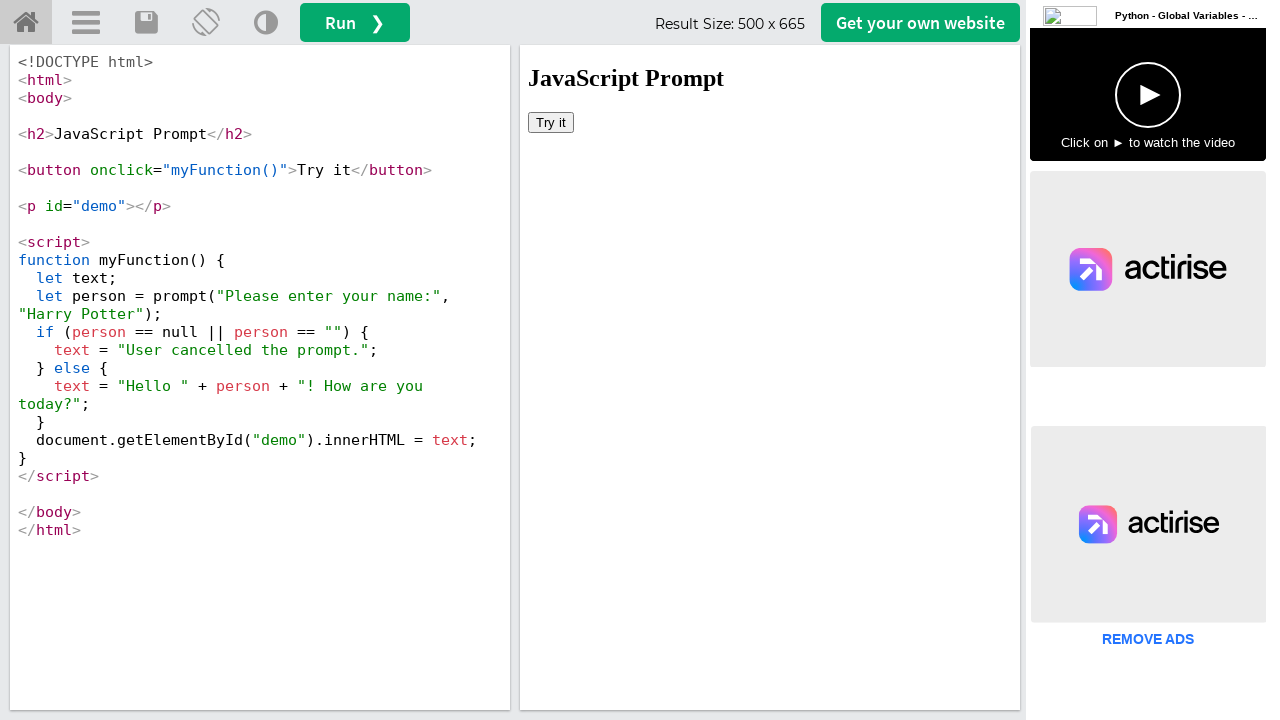

Located iframe with selector #iframeResult
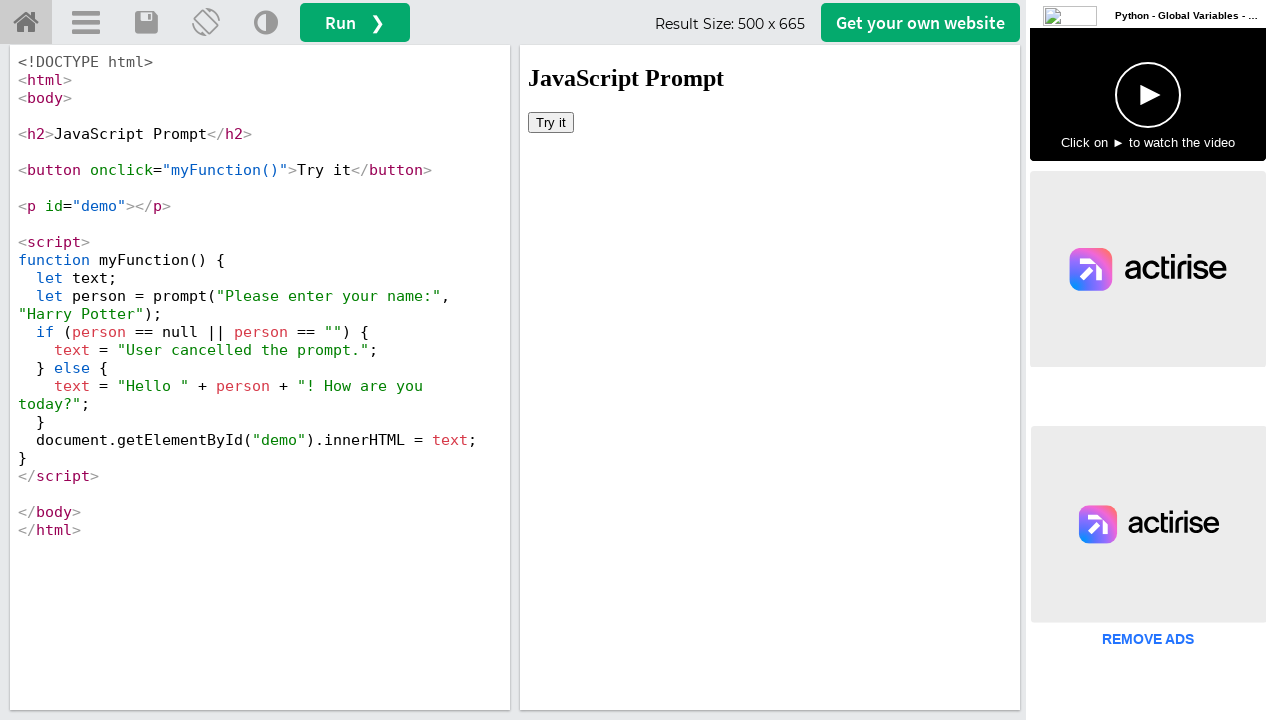

Clicked 'Try it' button to trigger prompt alert at (551, 122) on #iframeResult >> internal:control=enter-frame >> xpath=//button[text()='Try it']
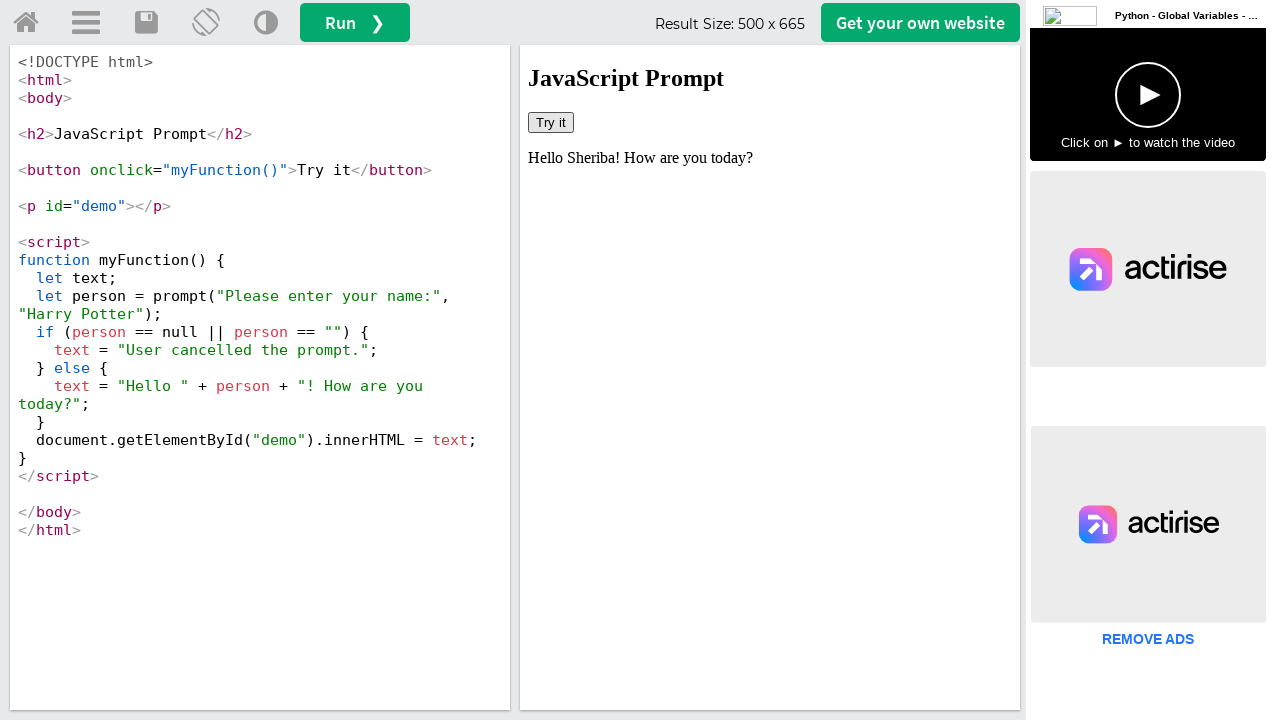

Retrieved result text from #demo element: 'Hello Sheriba! How are you today?'
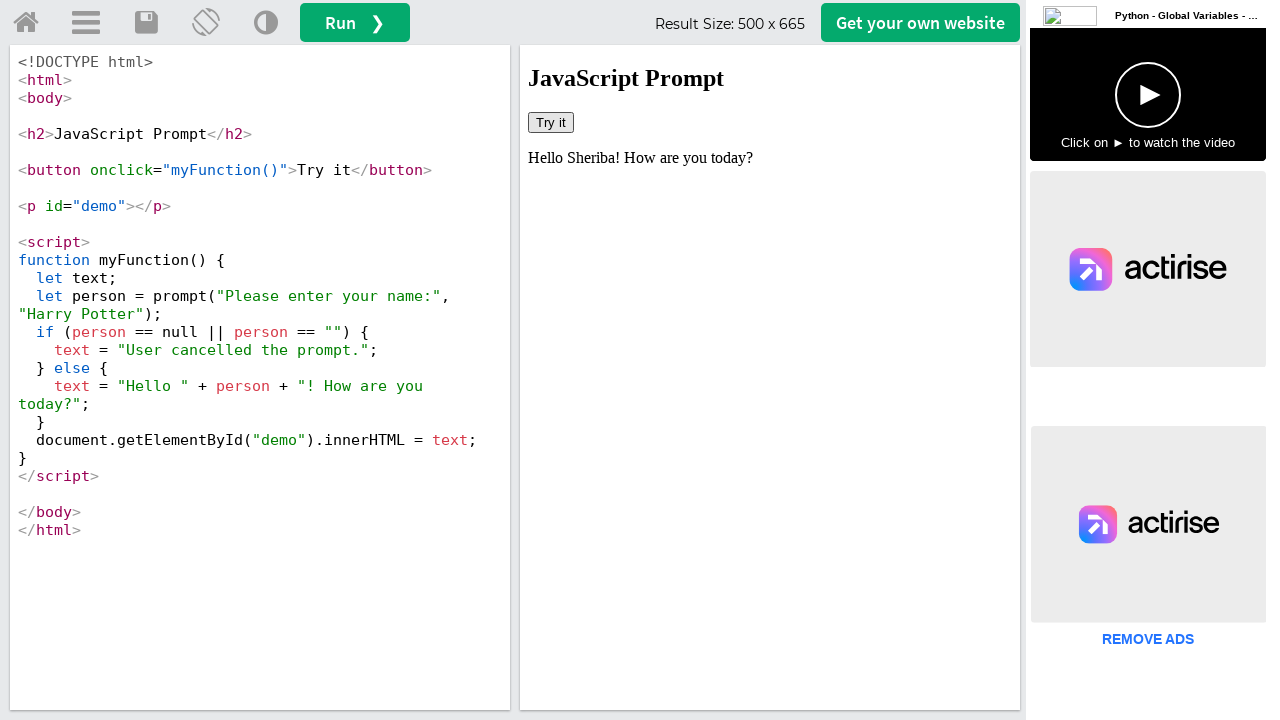

Verified that entered name 'Sheriba' appears in result text
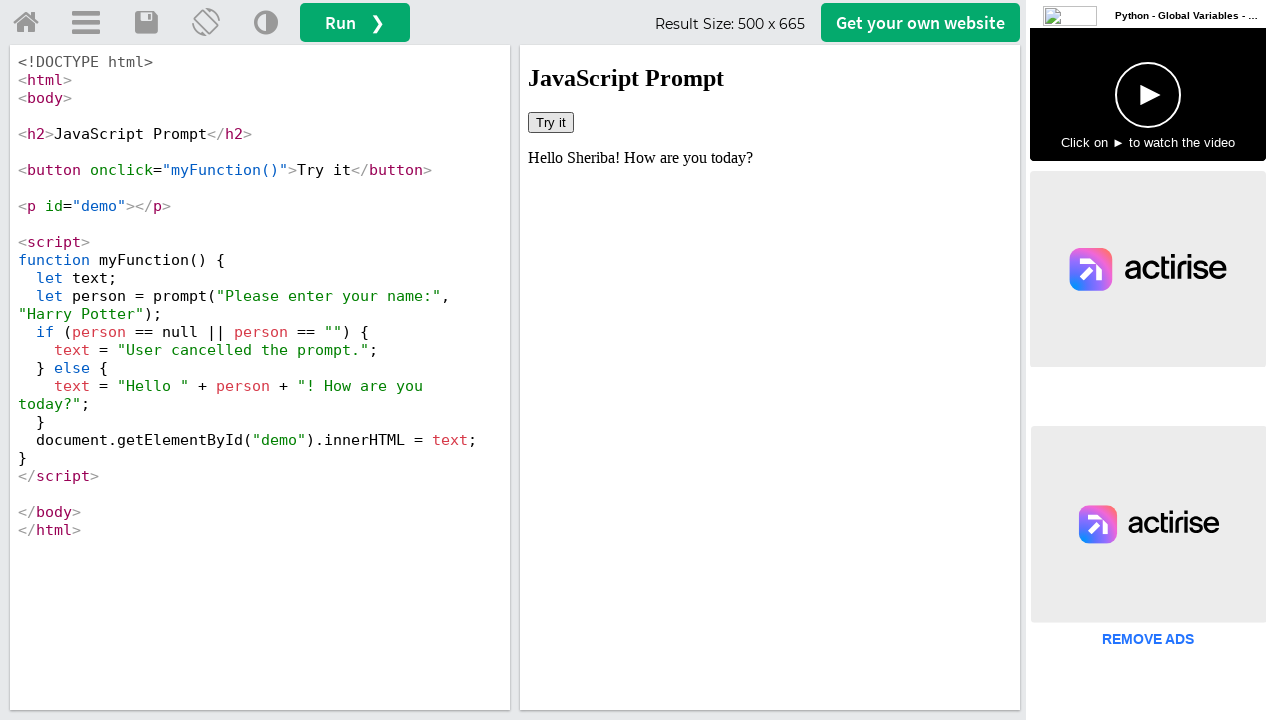

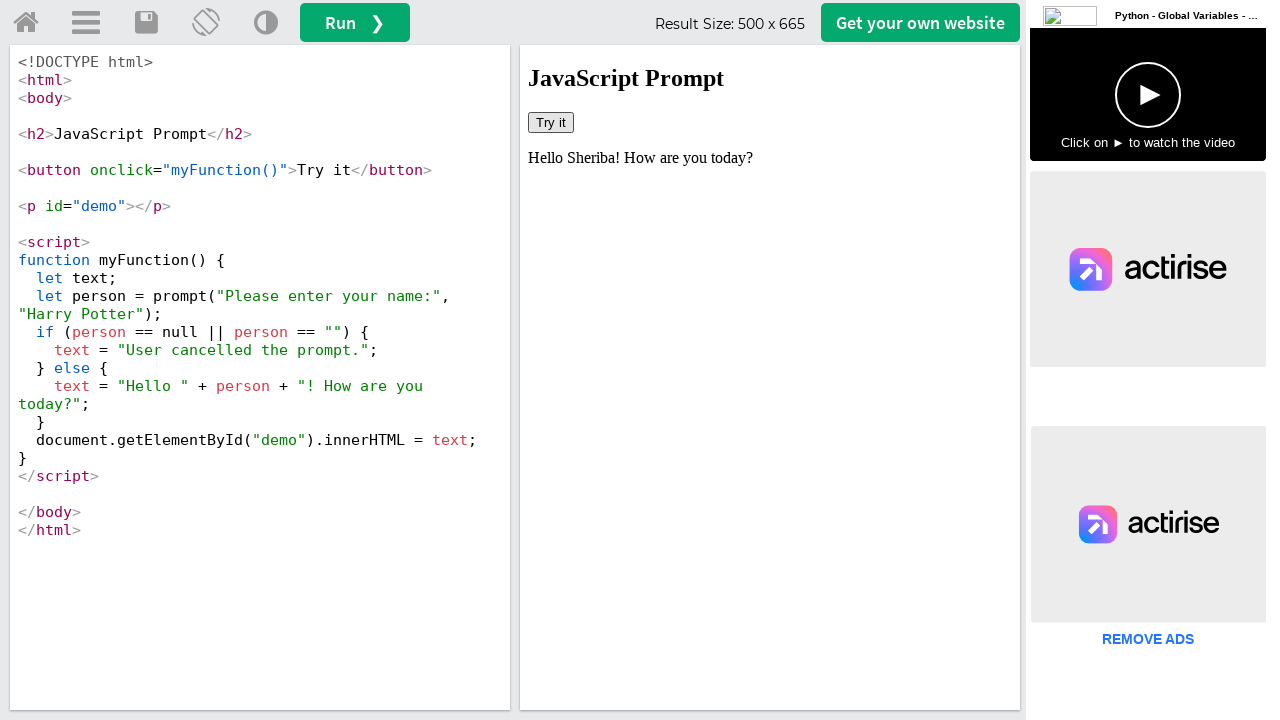